Navigates to a page, clicks a link with a calculated number text, then fills out and submits a form with personal information

Starting URL: http://suninjuly.github.io/find_link_text

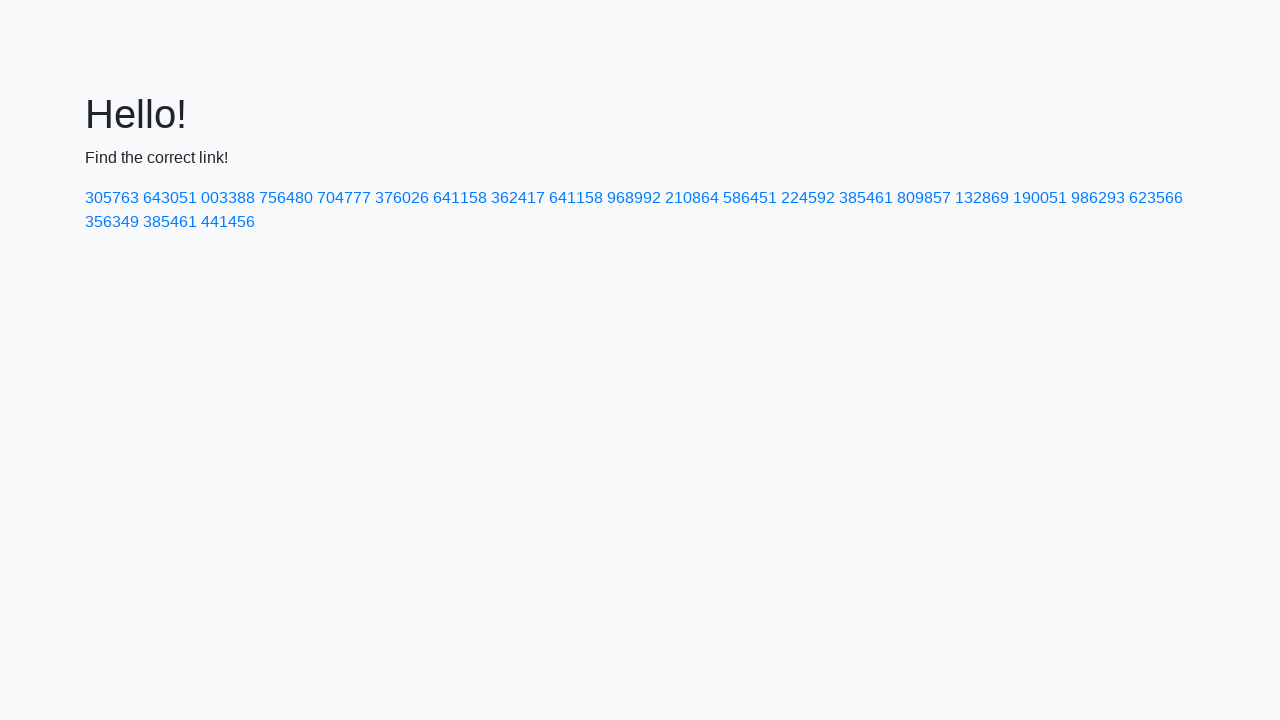

Navigated to http://suninjuly.github.io/find_link_text
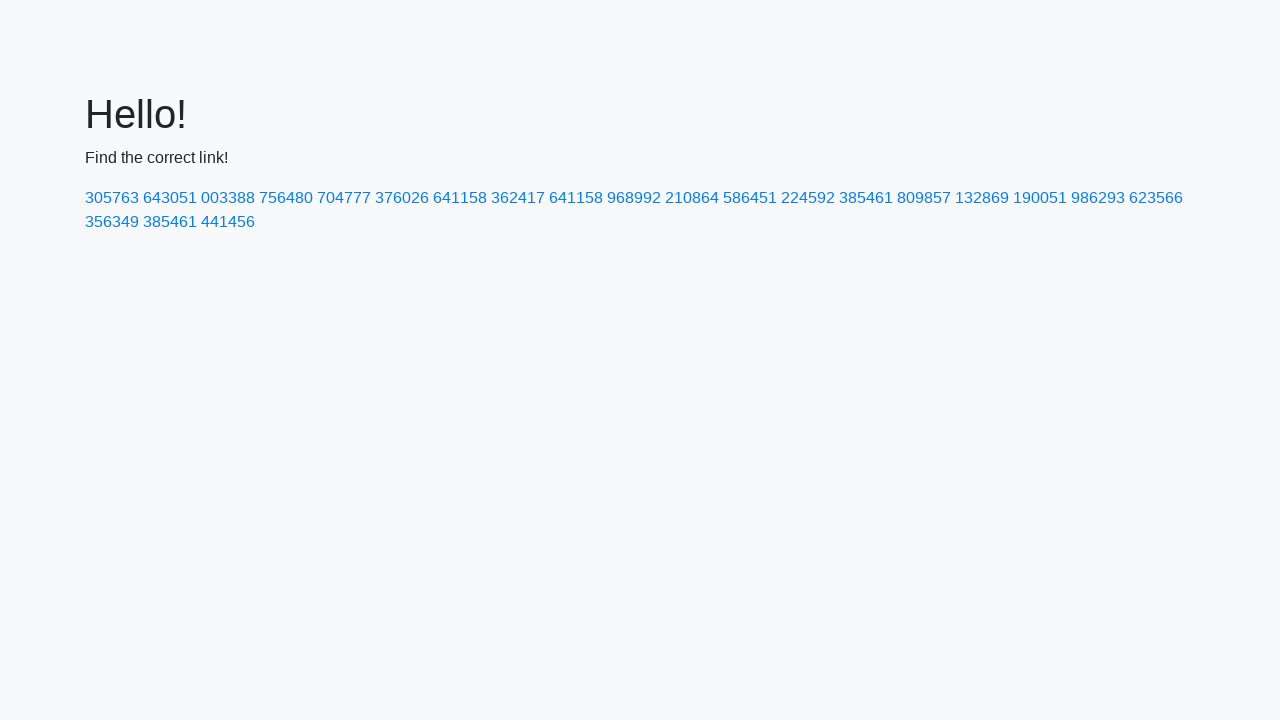

Clicked link with calculated text '224592' at (808, 198) on a:has-text('224592')
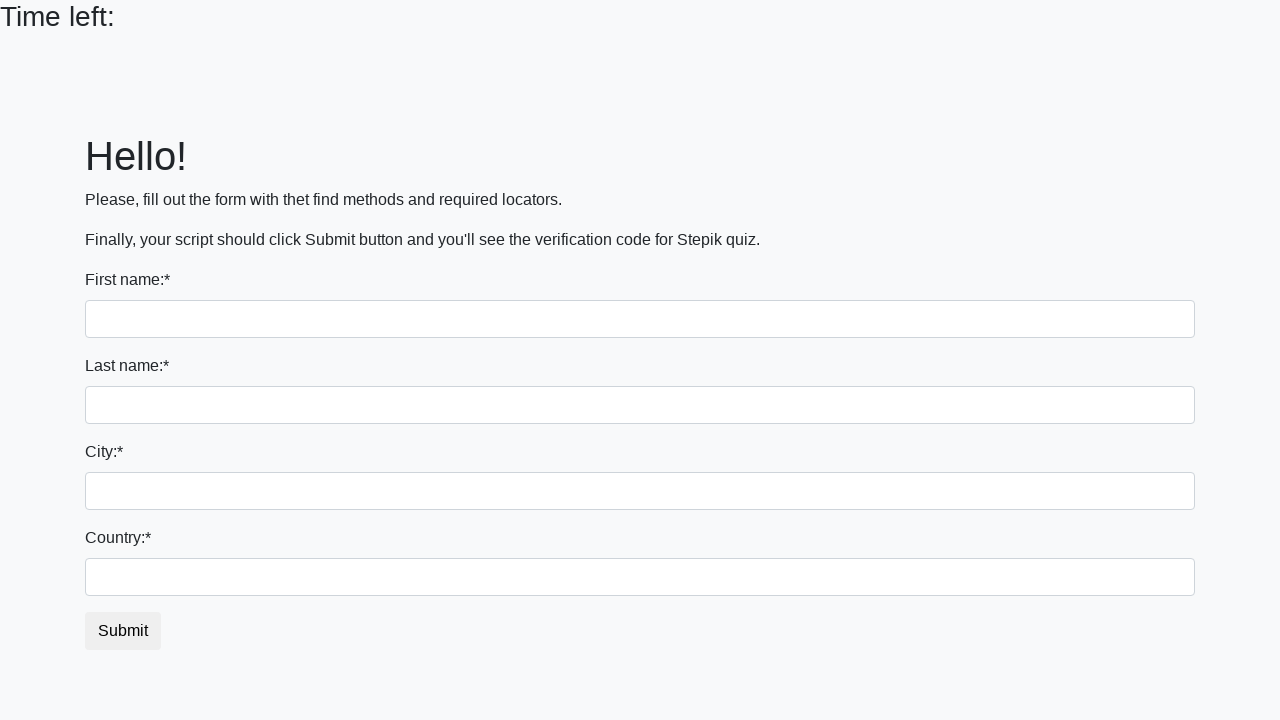

Filled first name field with 'Baka' on input[name='first_name']
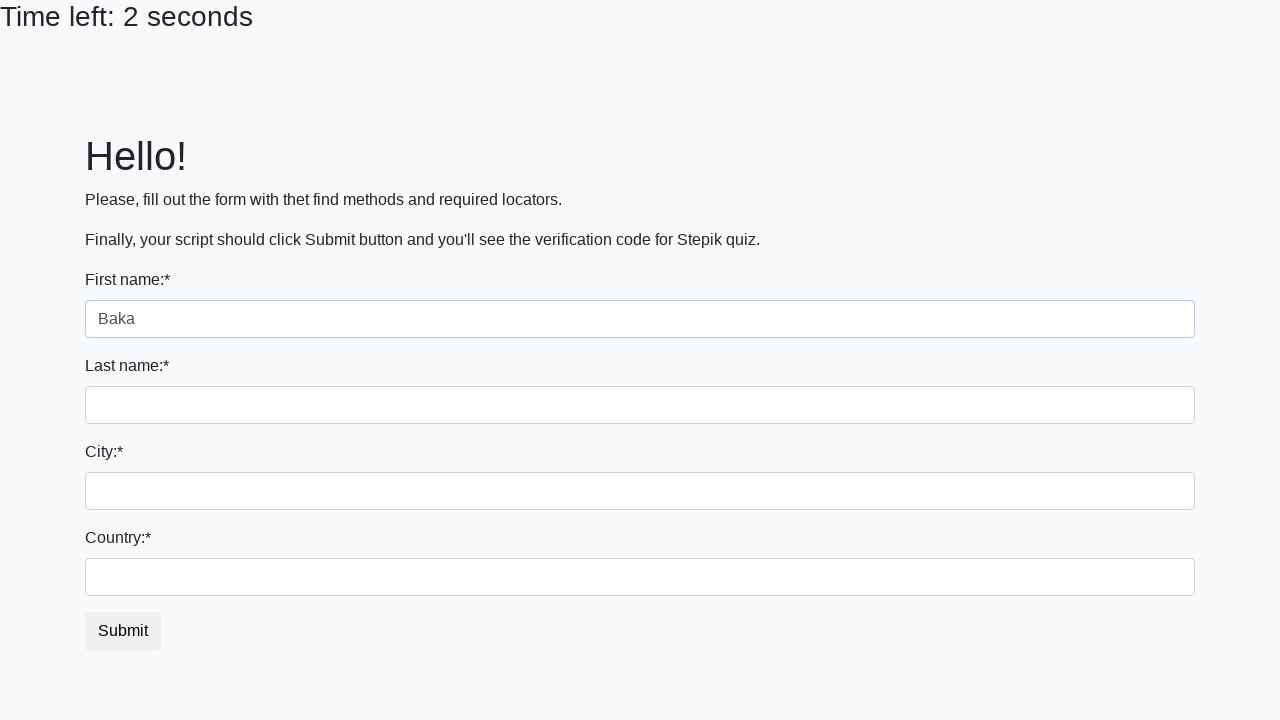

Filled last name field with 'Matte' on input[name='last_name']
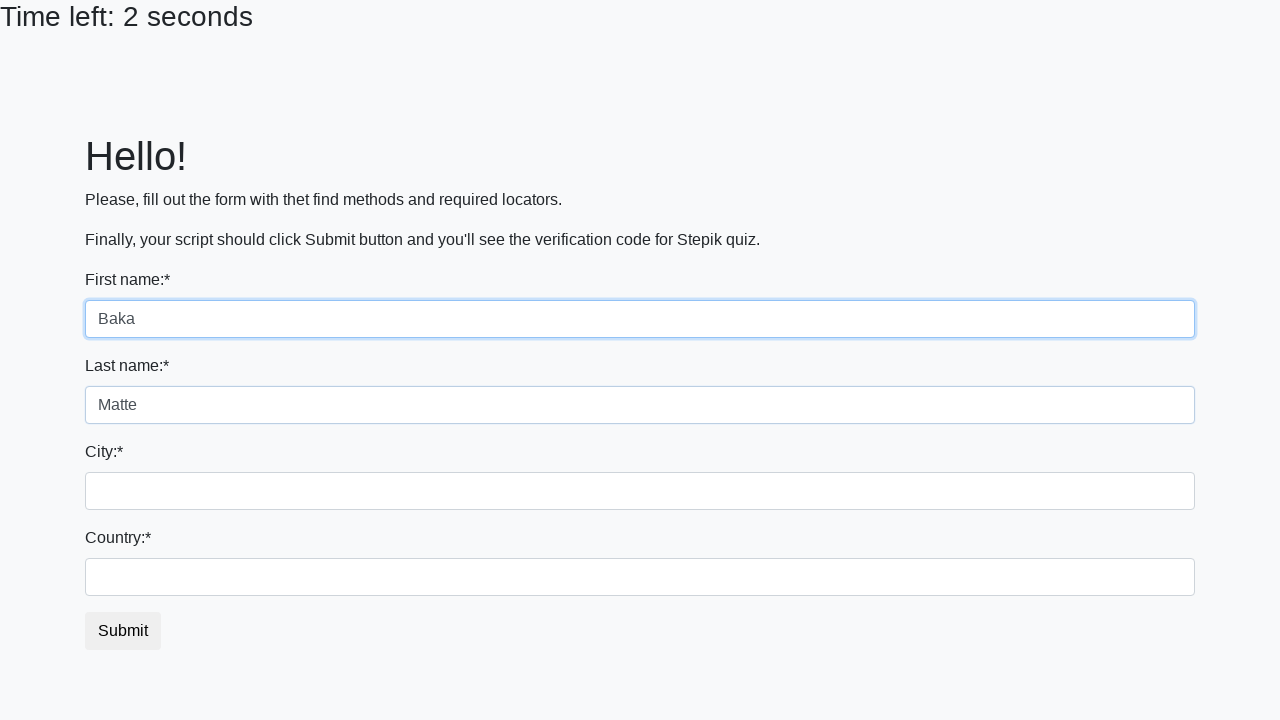

Filled city field with 'Moscow' on input.form-control.city
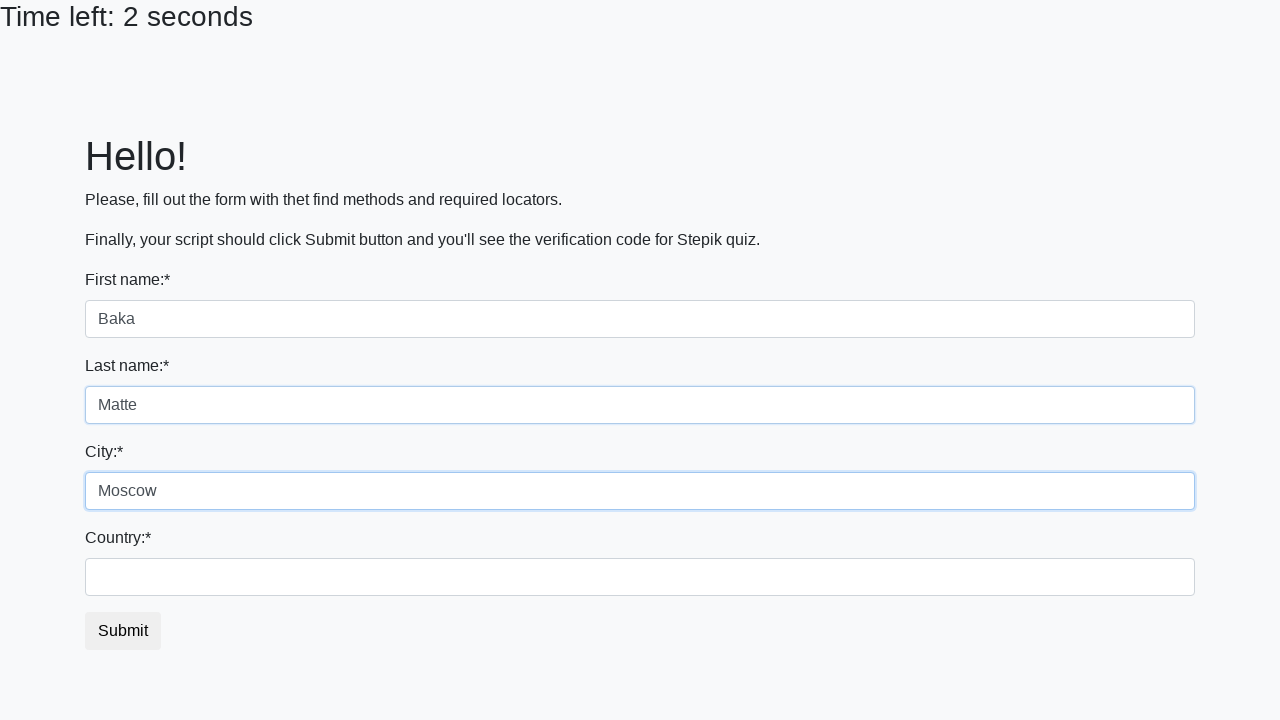

Filled country field with 'Russia' on input#country.form-control
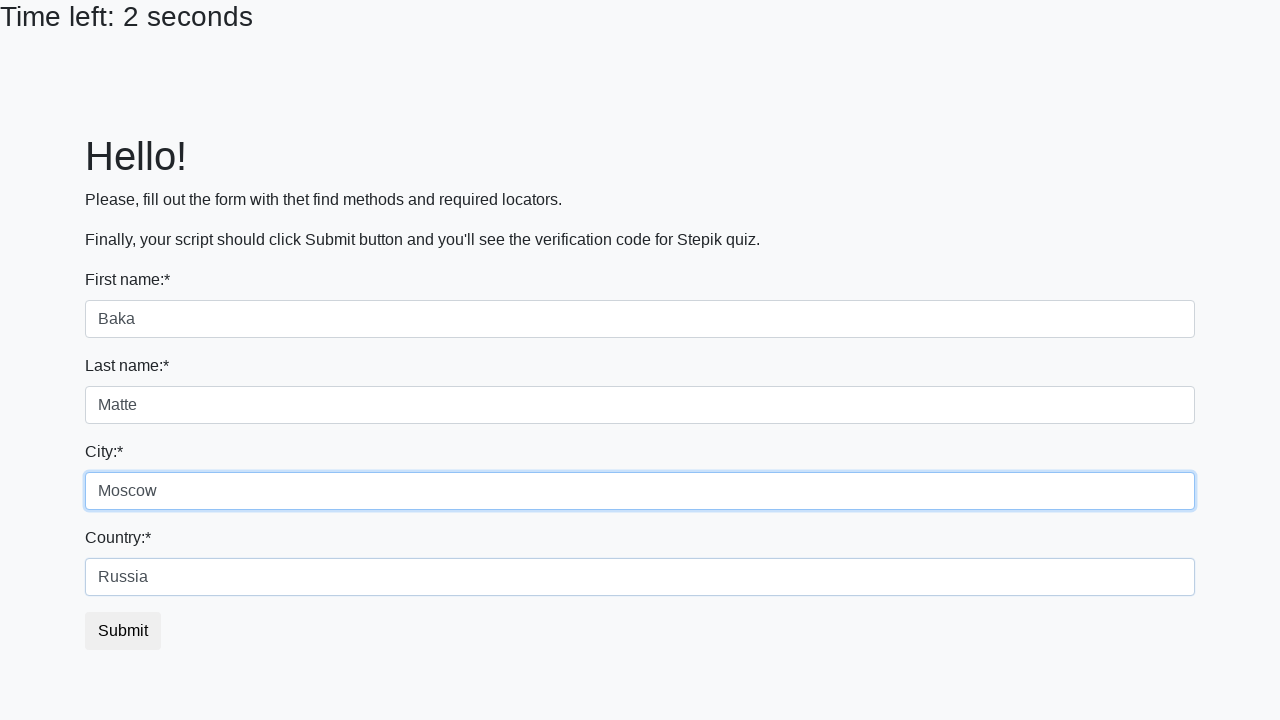

Clicked submit button to submit the form at (123, 631) on button.btn.btn-default
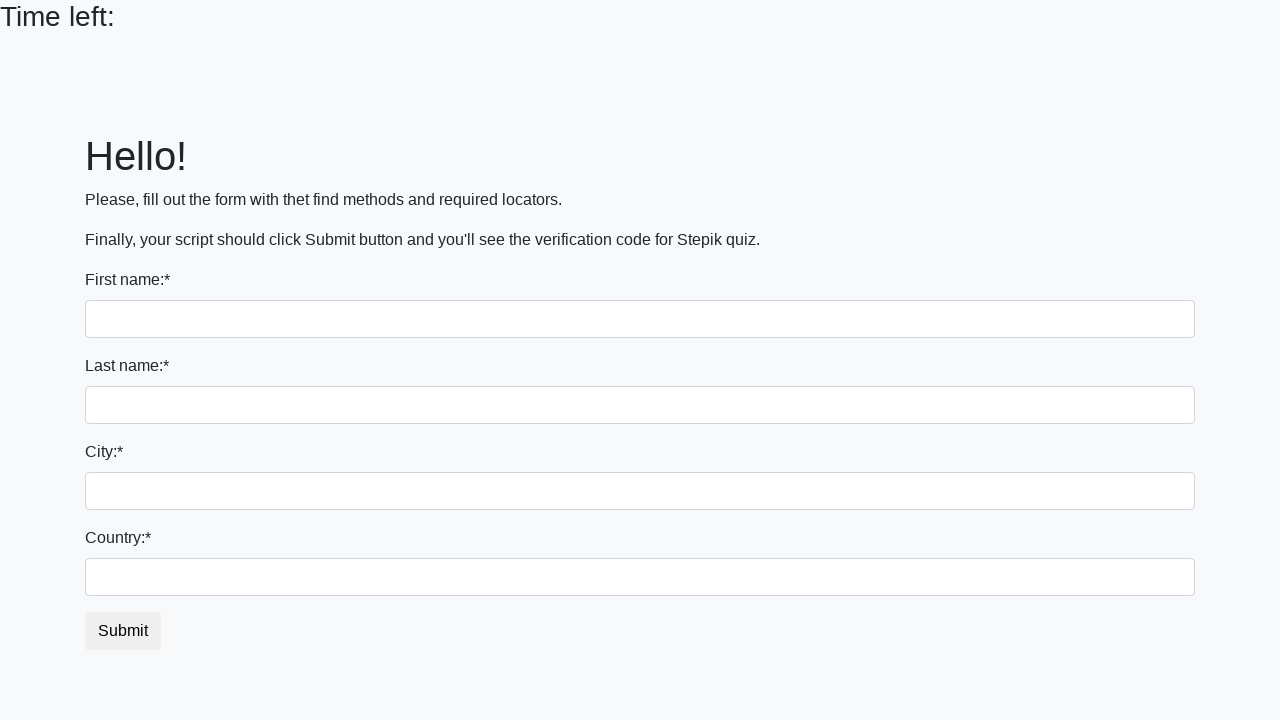

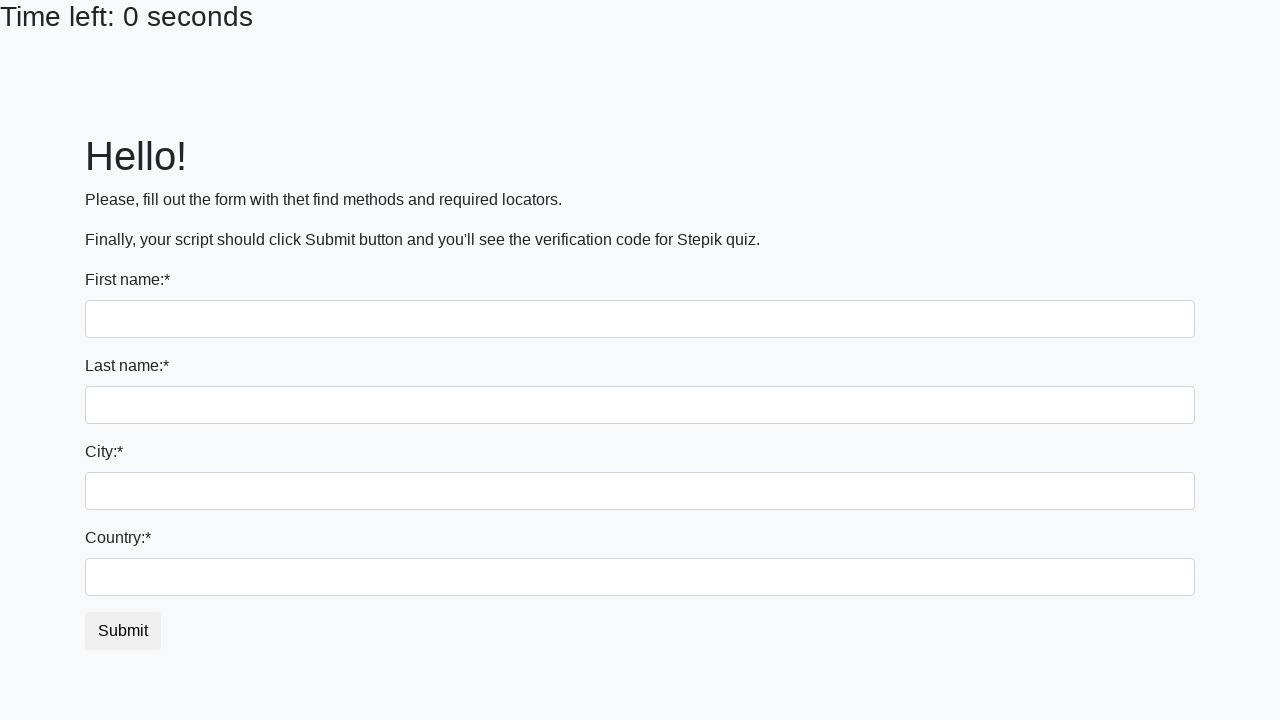